Tests a table's total calculation by scrolling to a fixed-header table, summing values in the 4th column, and verifying the sum matches the displayed total

Starting URL: https://rahulshettyacademy.com/AutomationPractice/

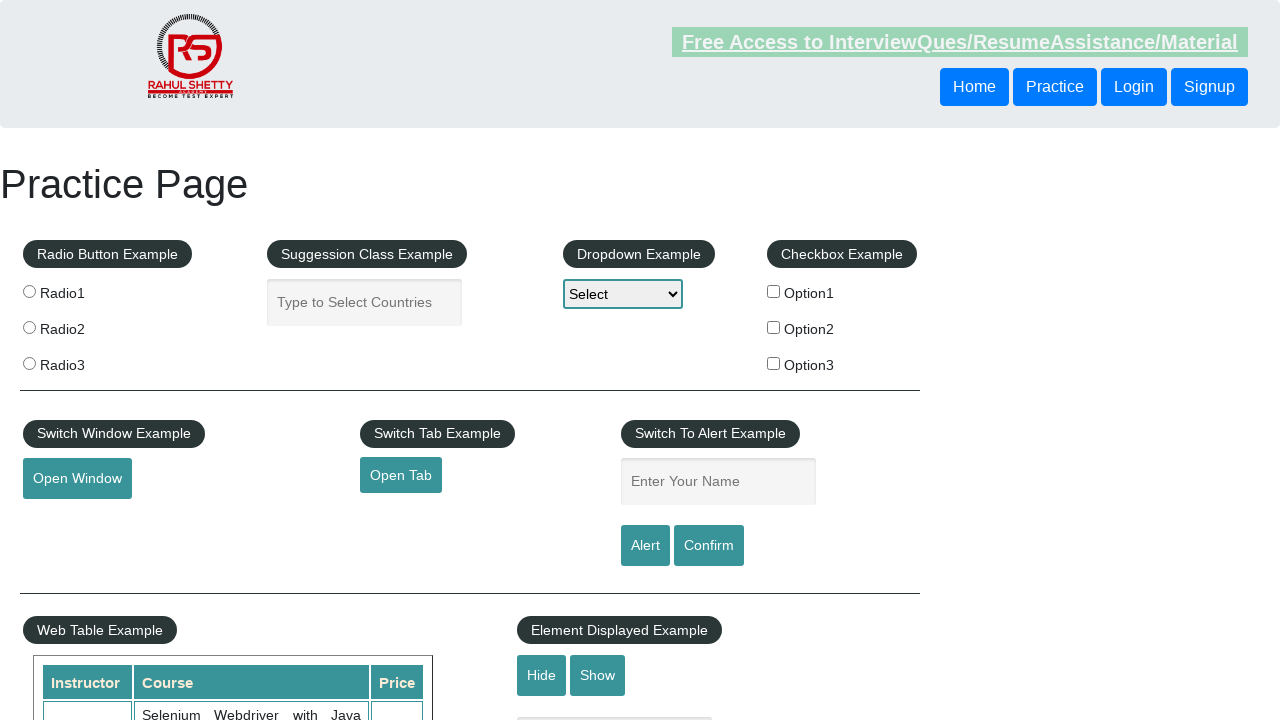

Scrolled down 500px to make table visible
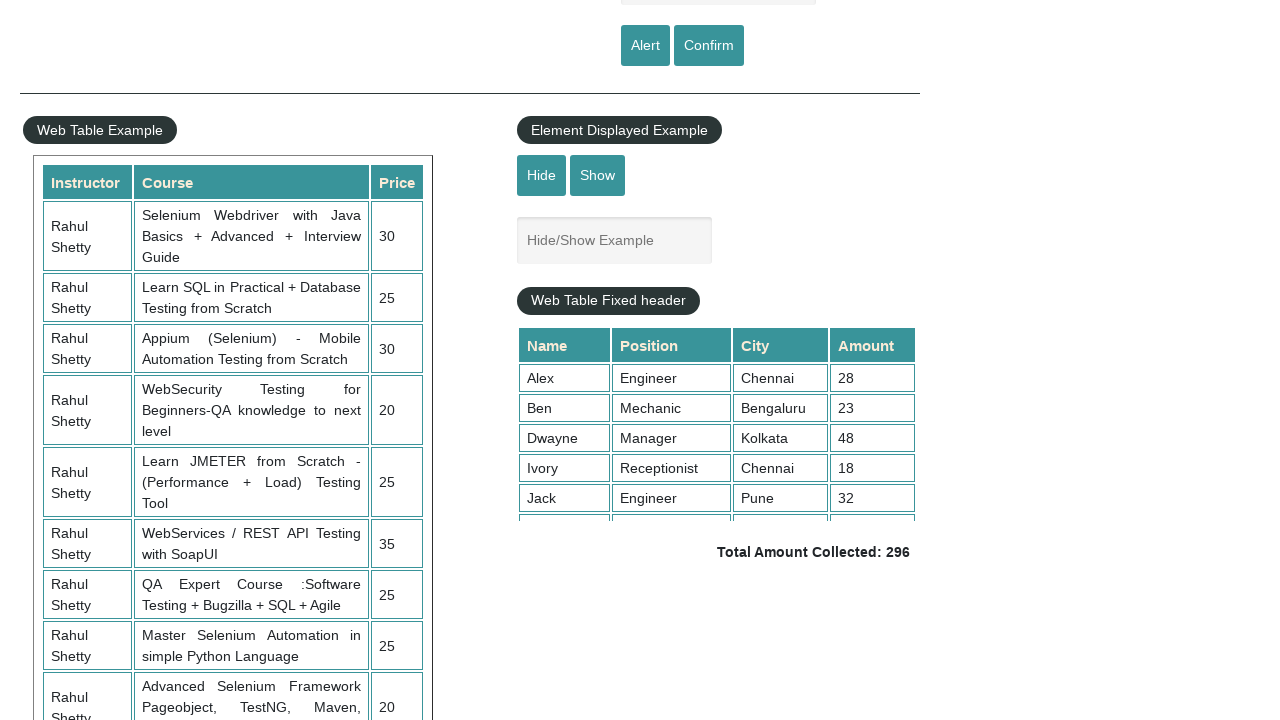

Scrolled fixed-header table down 500px
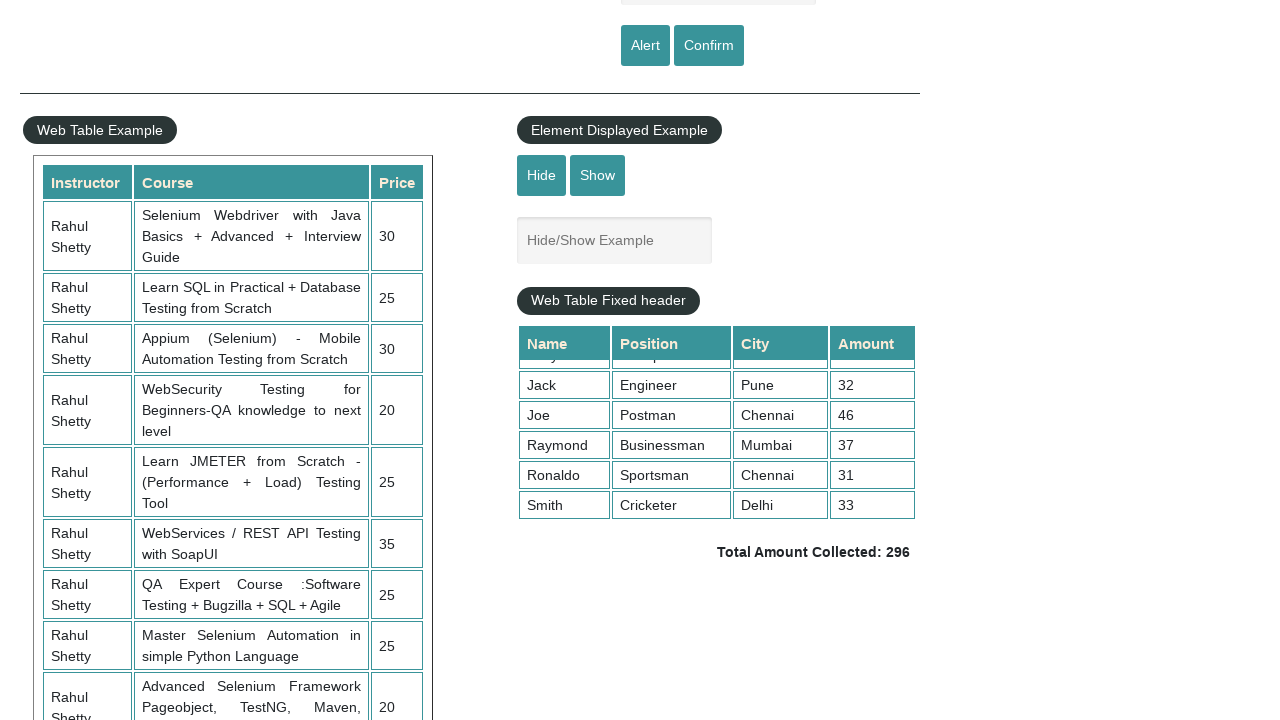

Waited 3 seconds for table to fully load
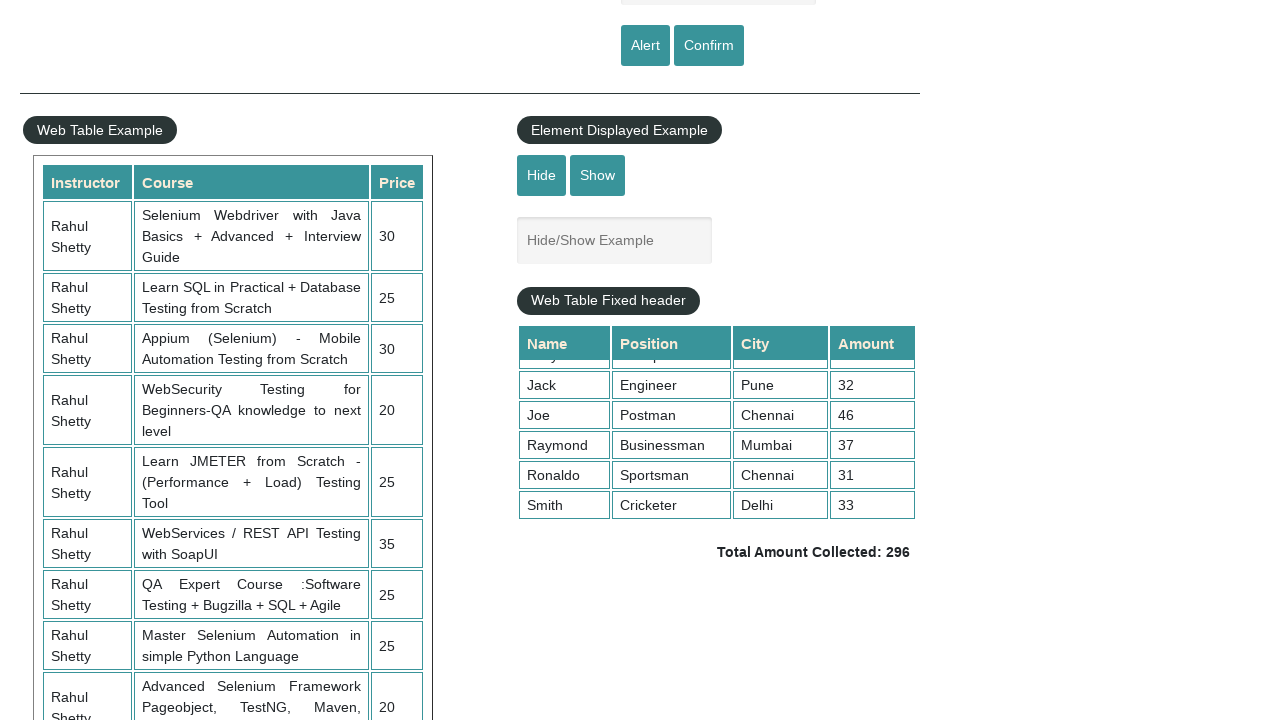

Extracted all values from 4th column of table
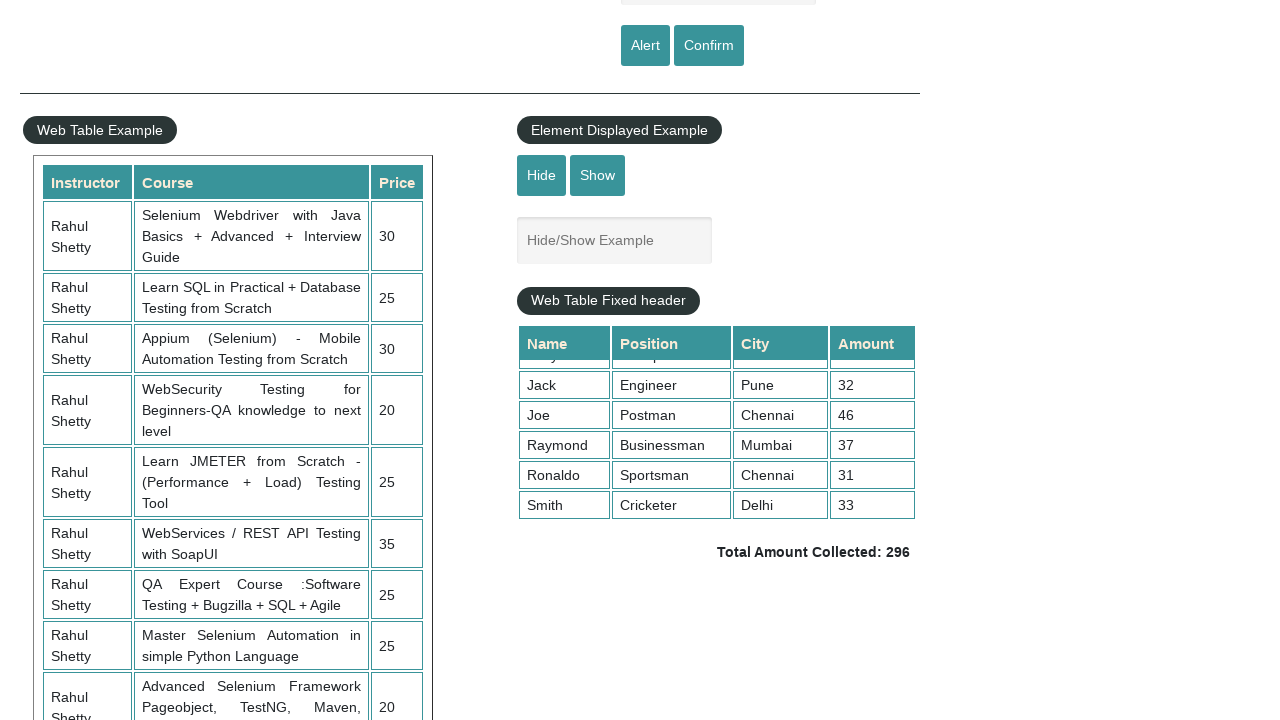

Calculated sum of 4th column values: 296
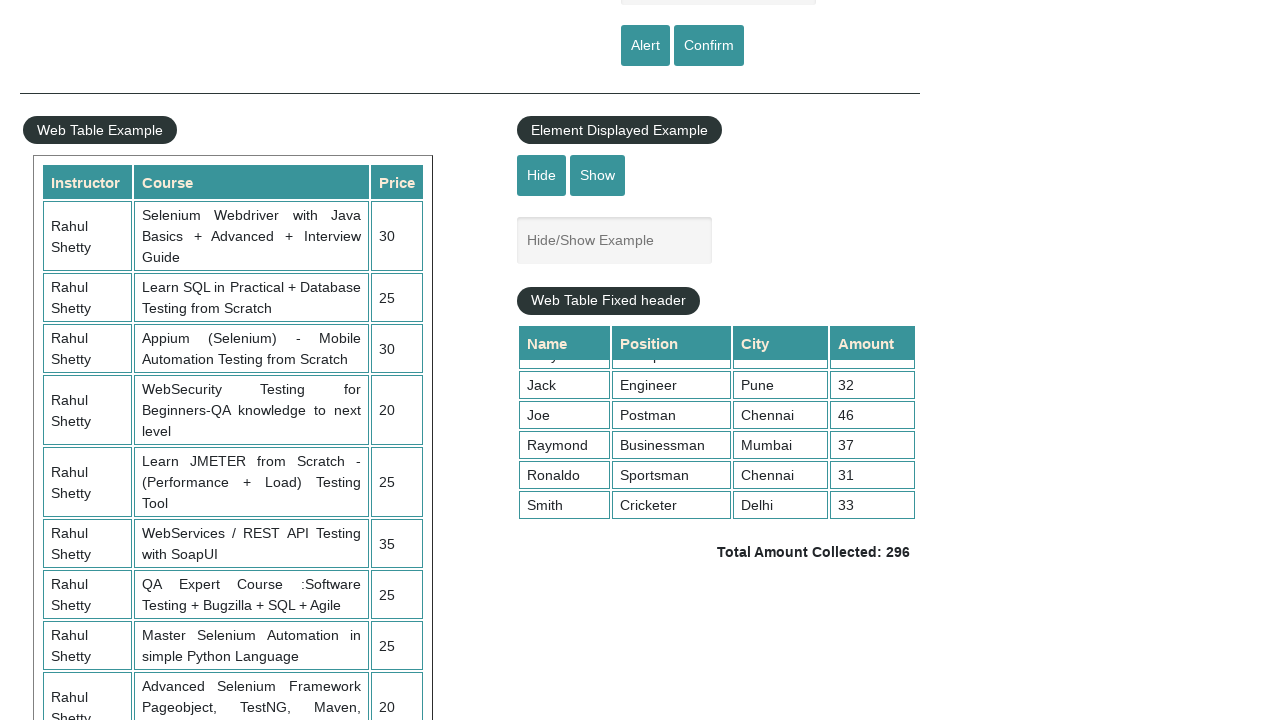

Retrieved displayed total amount text
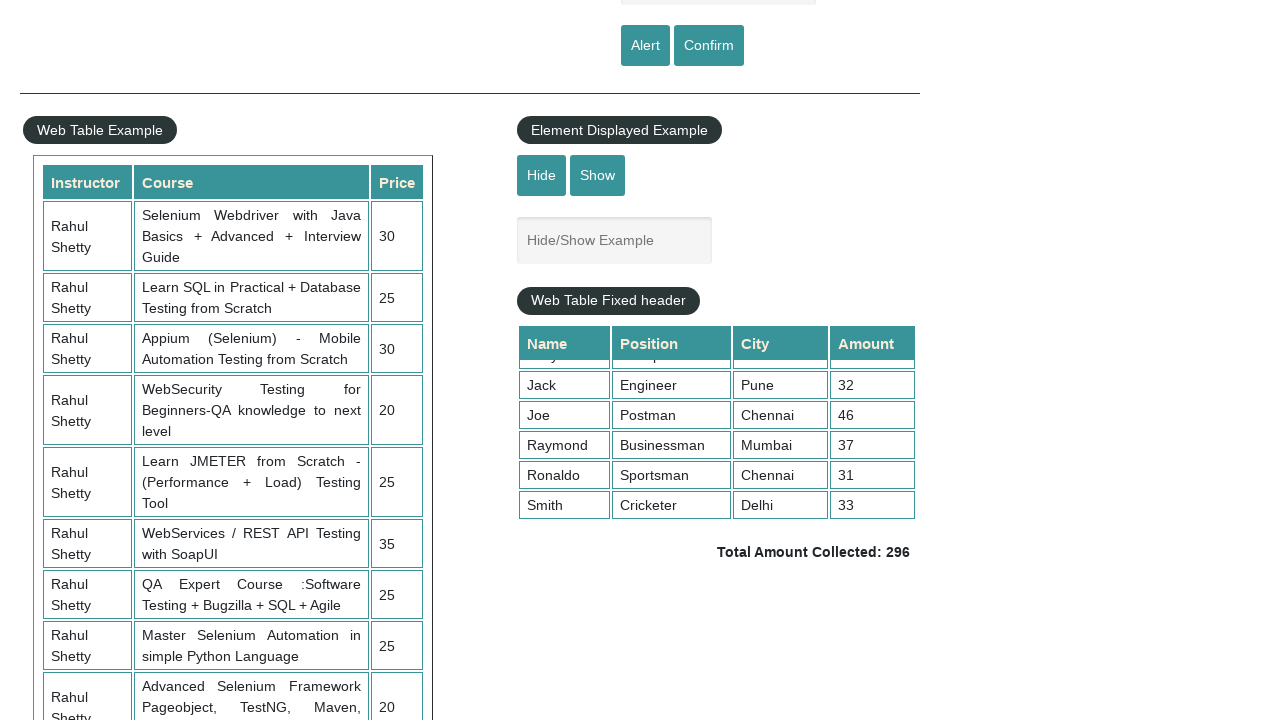

Parsed displayed total value: 296
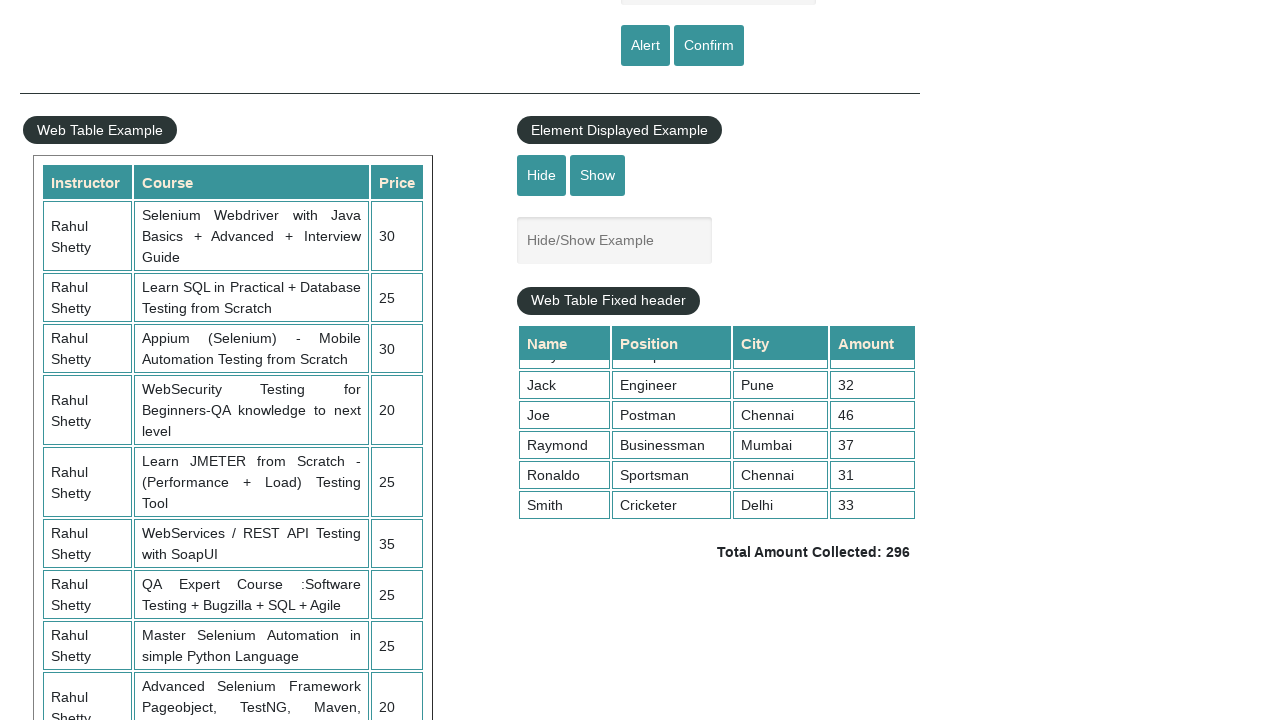

Verified calculated sum (296) matches displayed total (296)
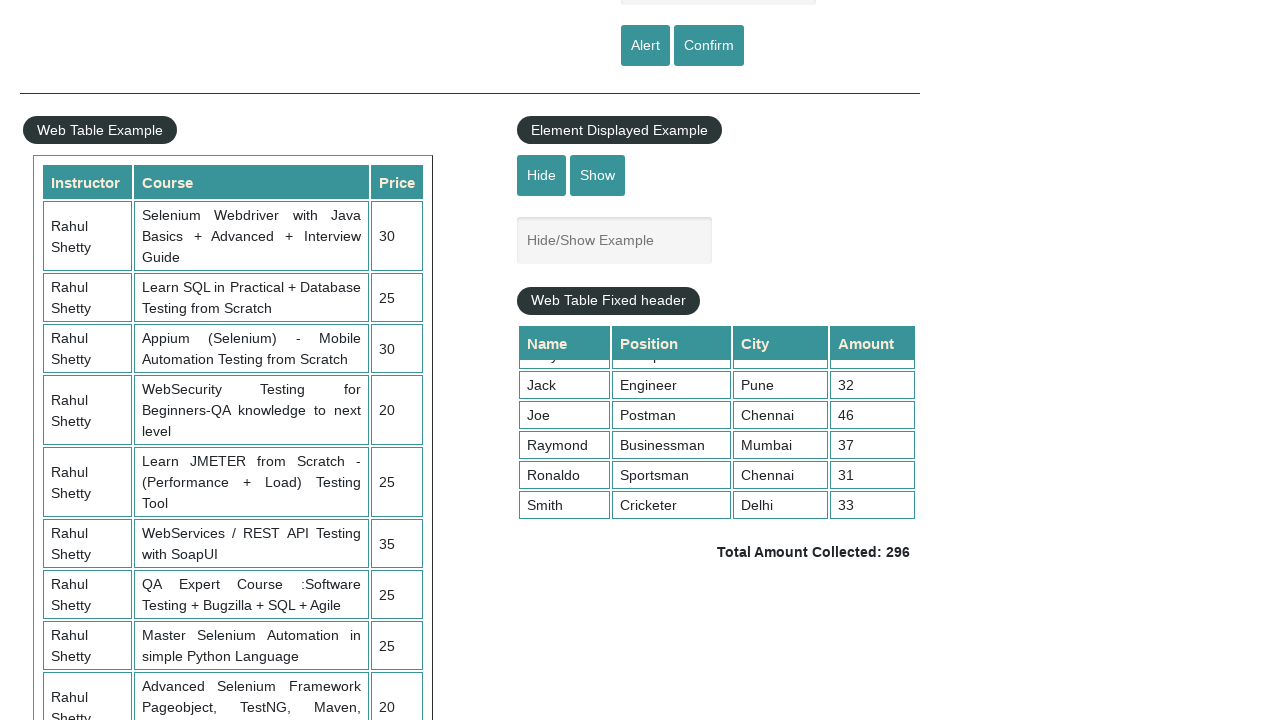

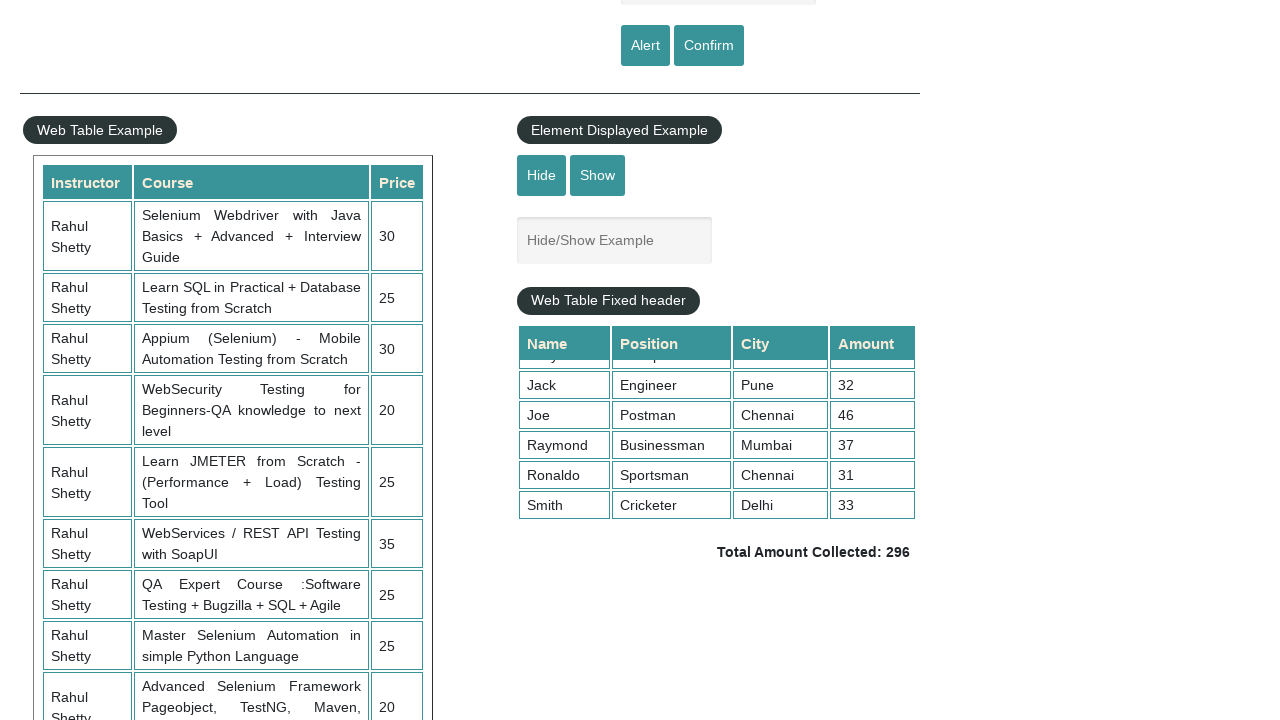